Tests explicit wait functionality by clicking a timer button and waiting for a dynamically appearing element to become visible

Starting URL: http://seleniumpractise.blogspot.in/2016/08/how-to-use-explicit-wait-in-selenium.html

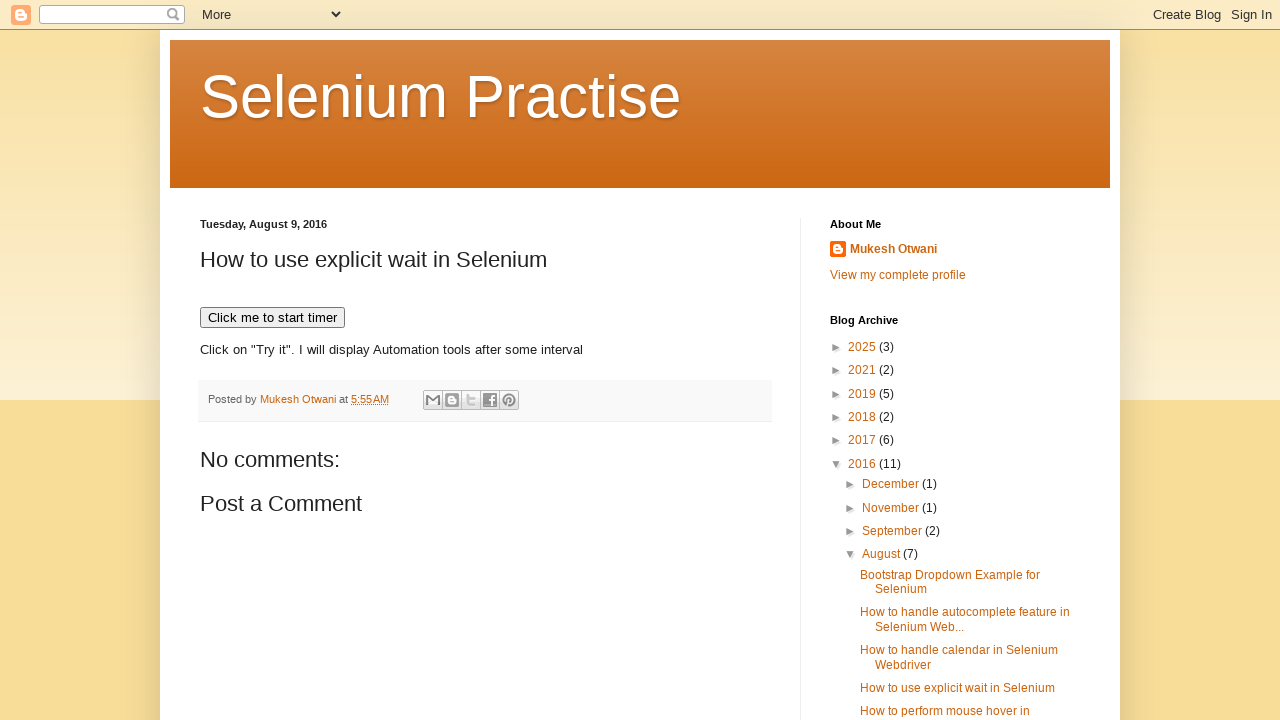

Navigated to explicit wait test page
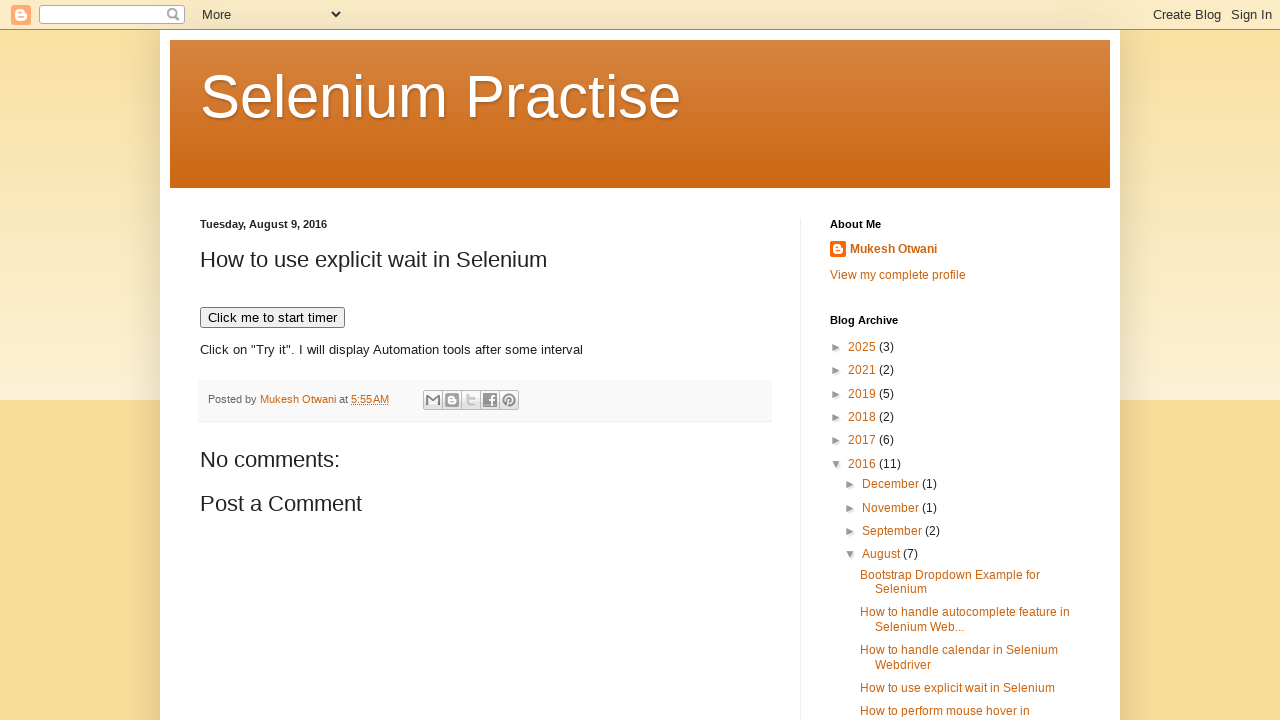

Clicked timer button to start the countdown at (272, 318) on xpath=//button[text()='Click me to start timer']
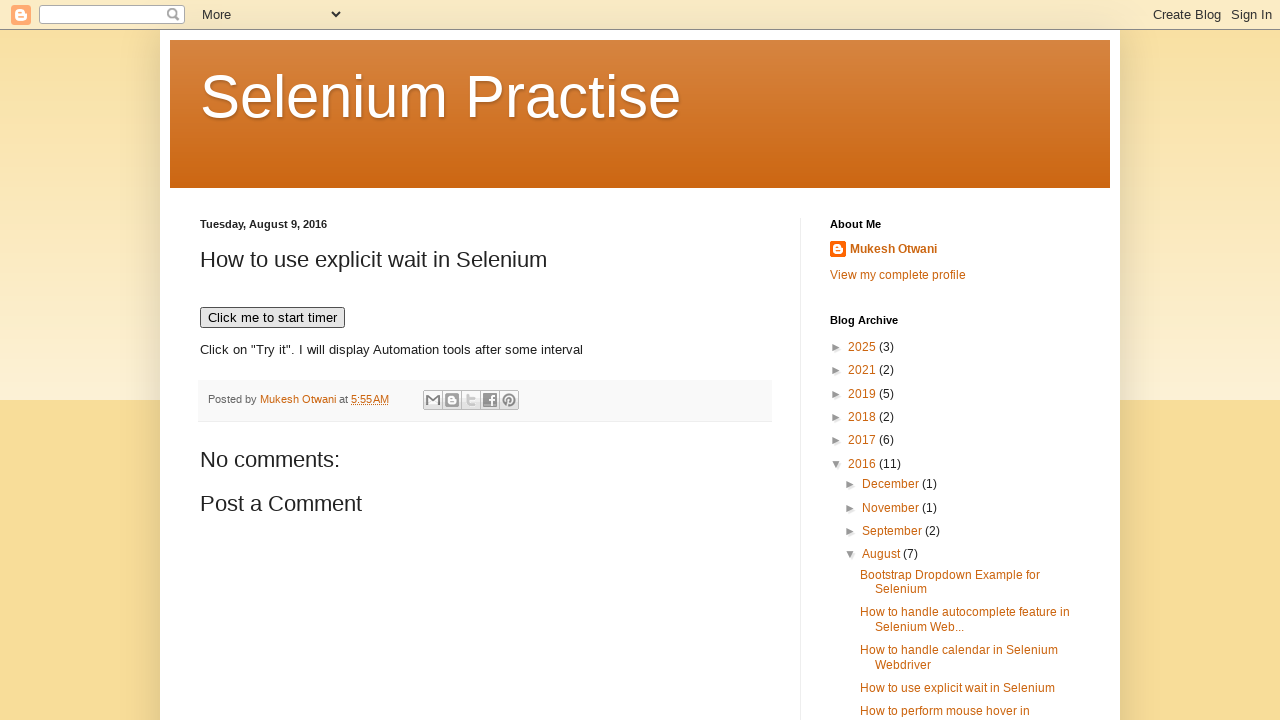

WebDriver element became visible after explicit wait
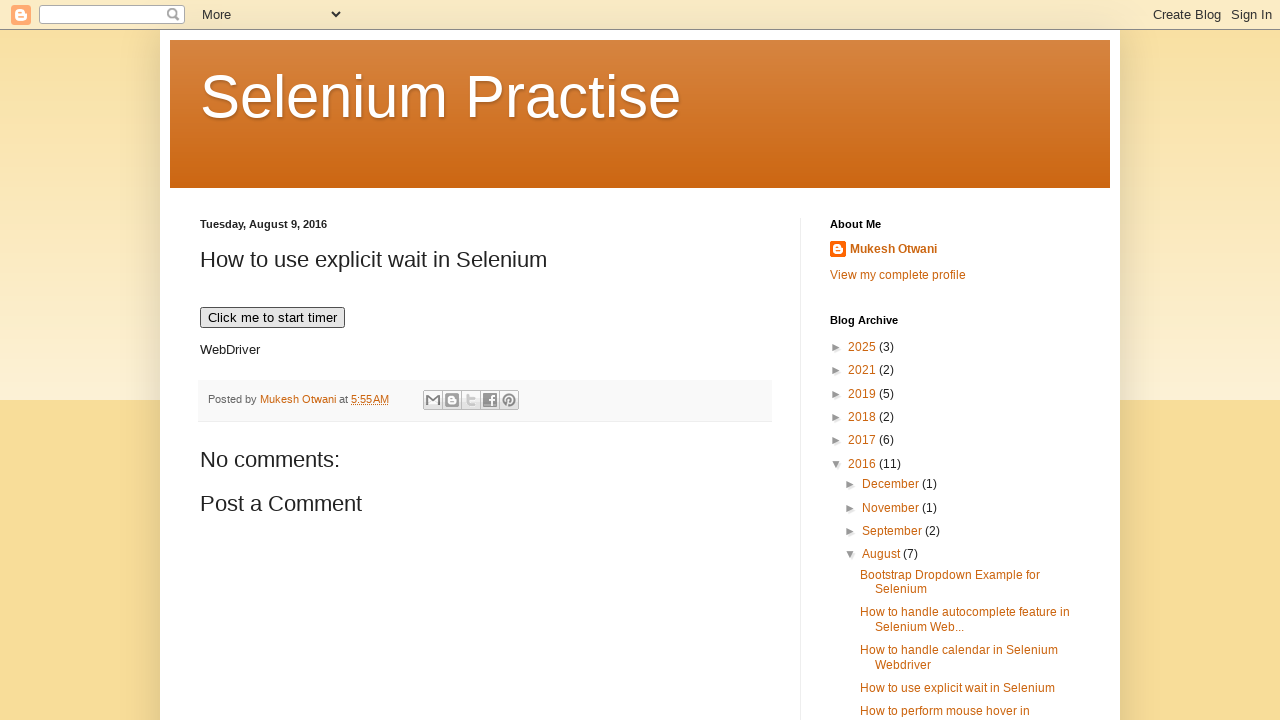

Verified that WebDriver element is visible
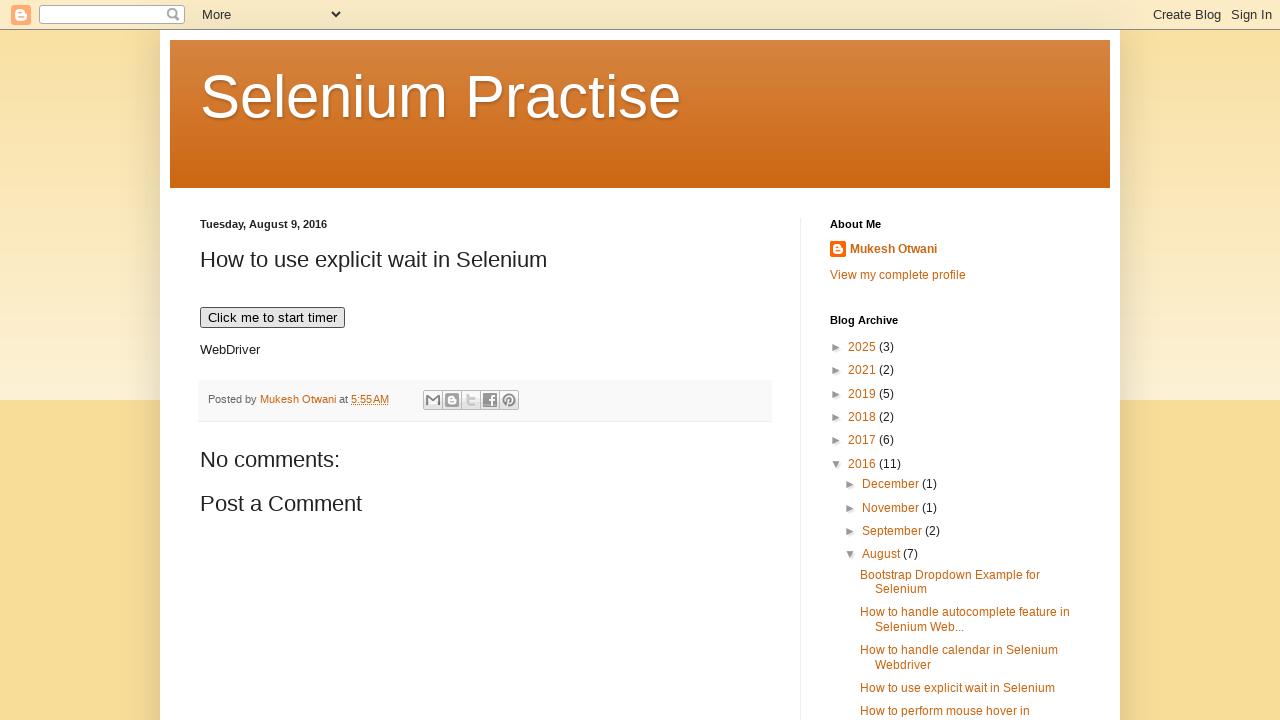

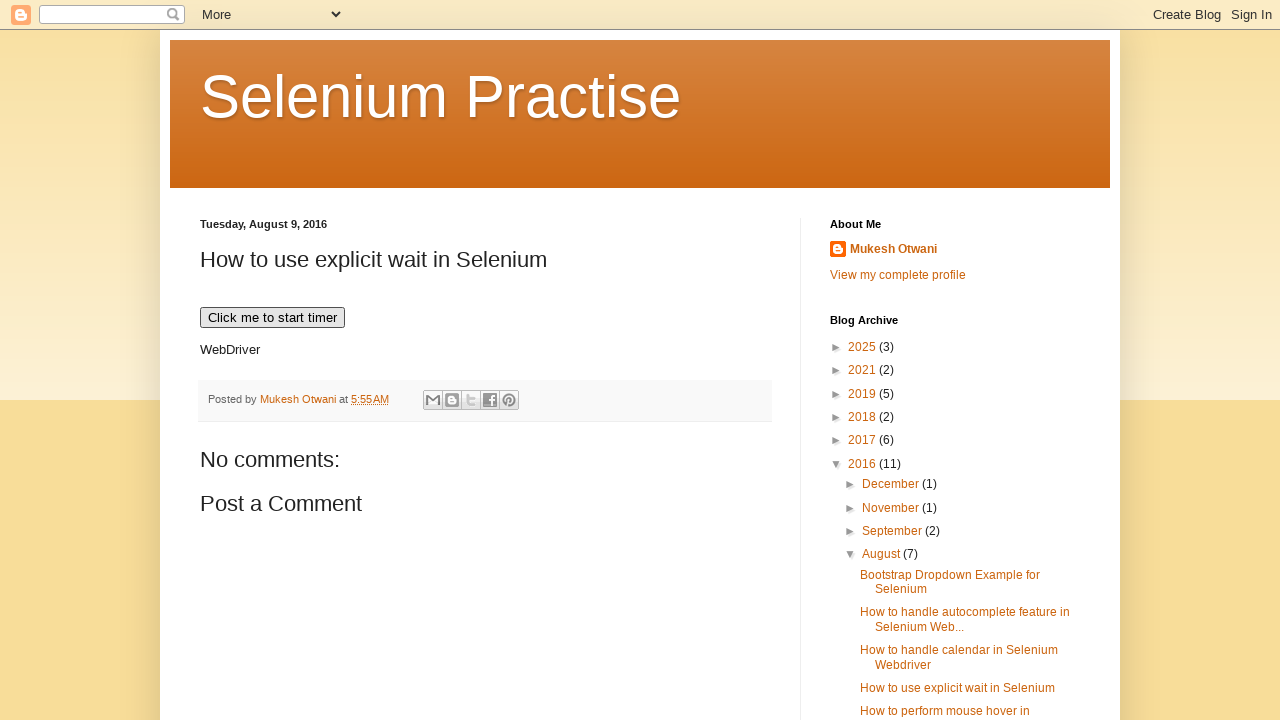